Tests the text box form on DemoQA by filling in a full name field, triggering a JavaScript alert, and accepting it.

Starting URL: https://demoqa.com/text-box

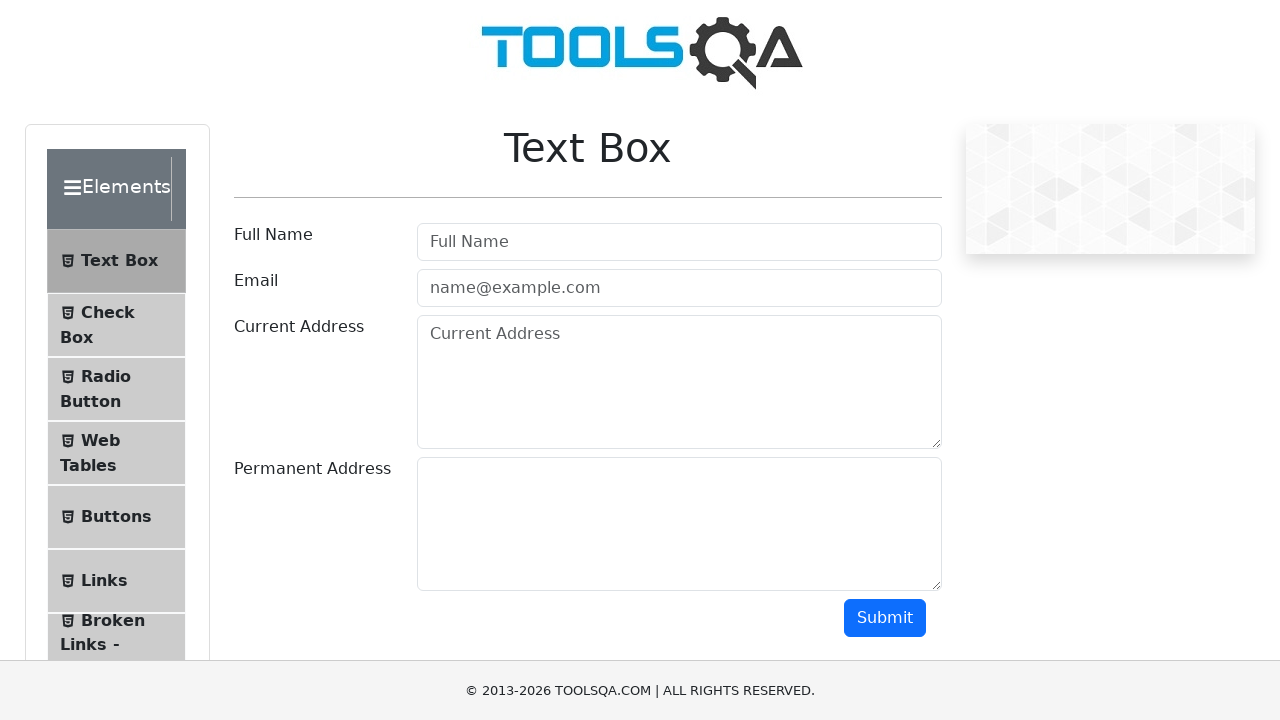

Filled full name text box with 'Just a Name' on #userName
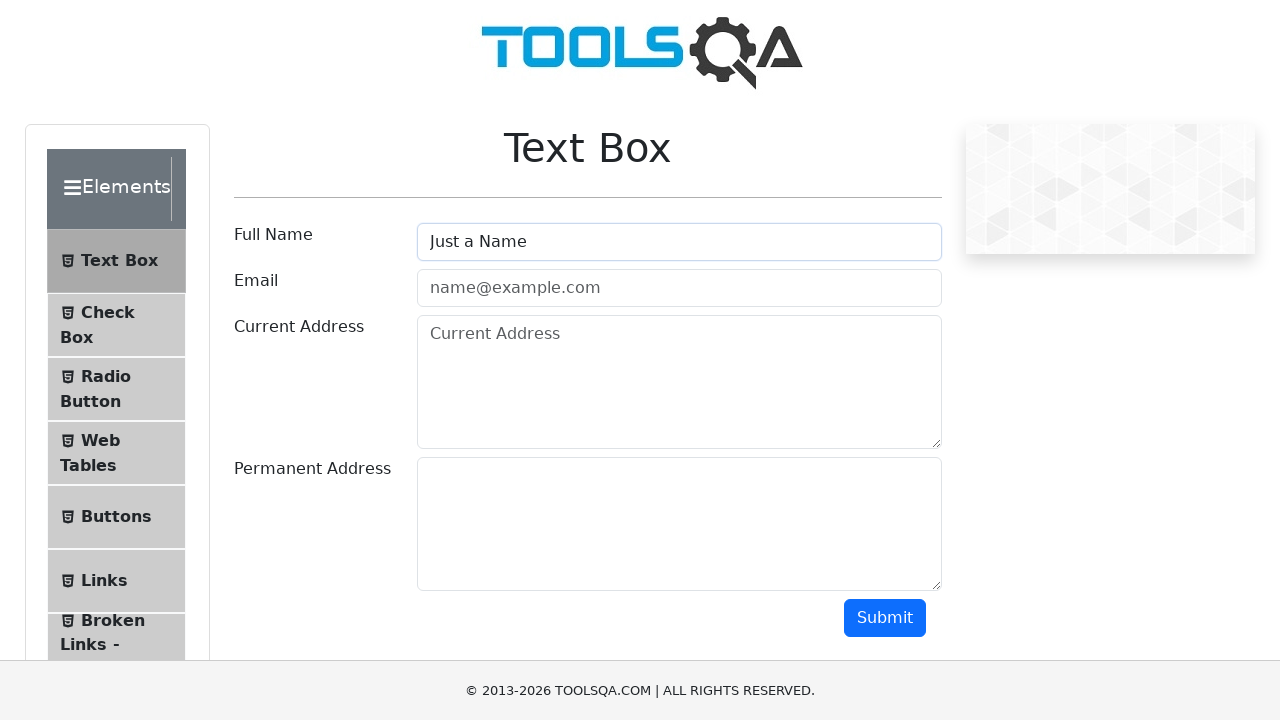

Triggered JavaScript alert
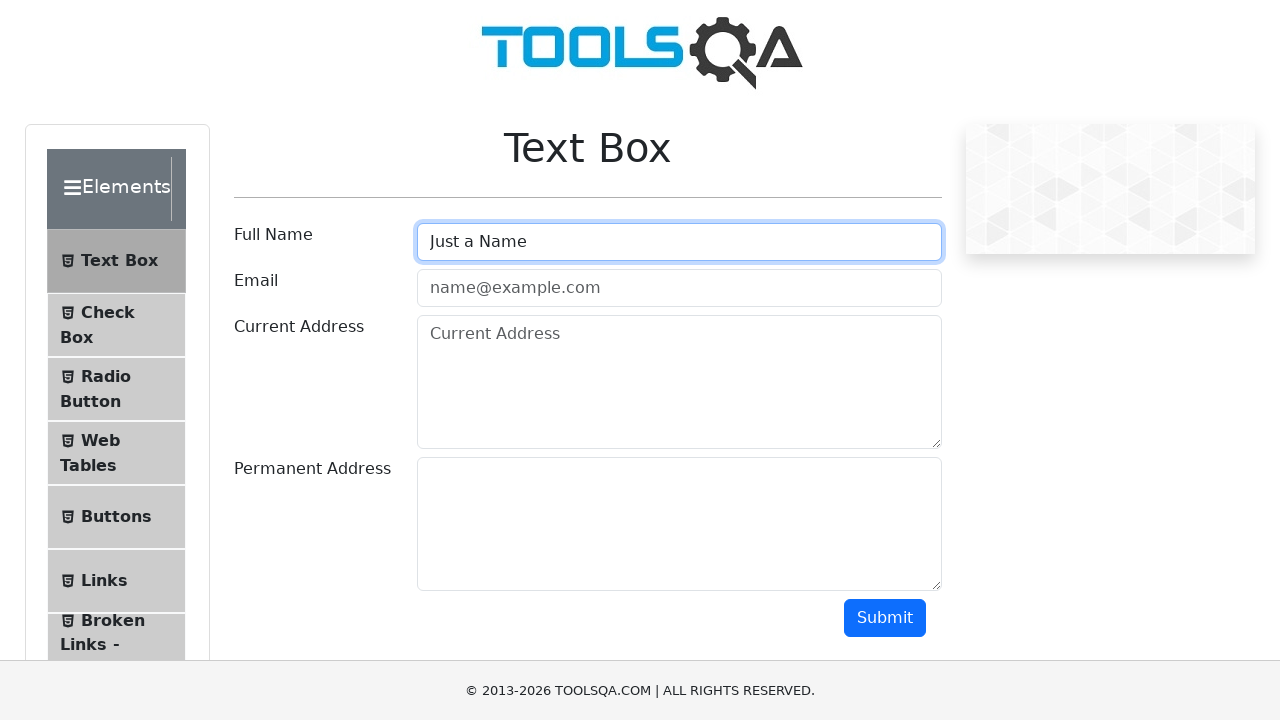

Set up dialog handler to accept alerts
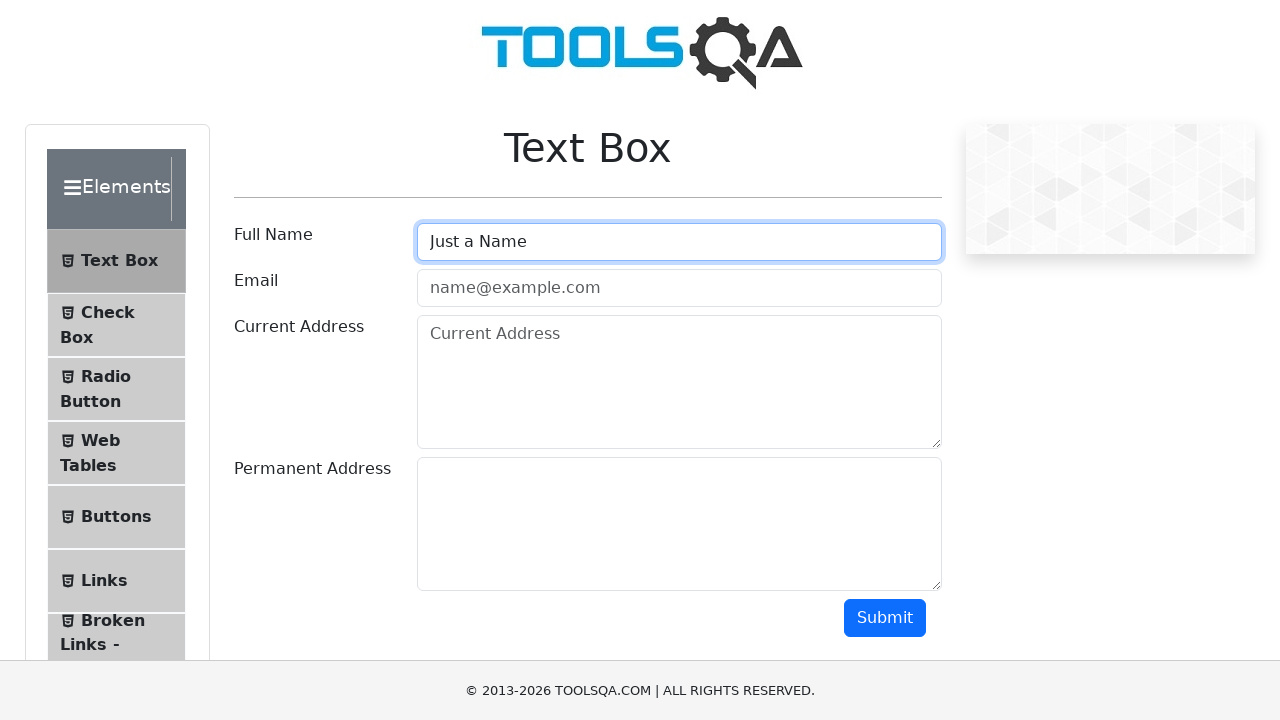

Waited 1 second for processing
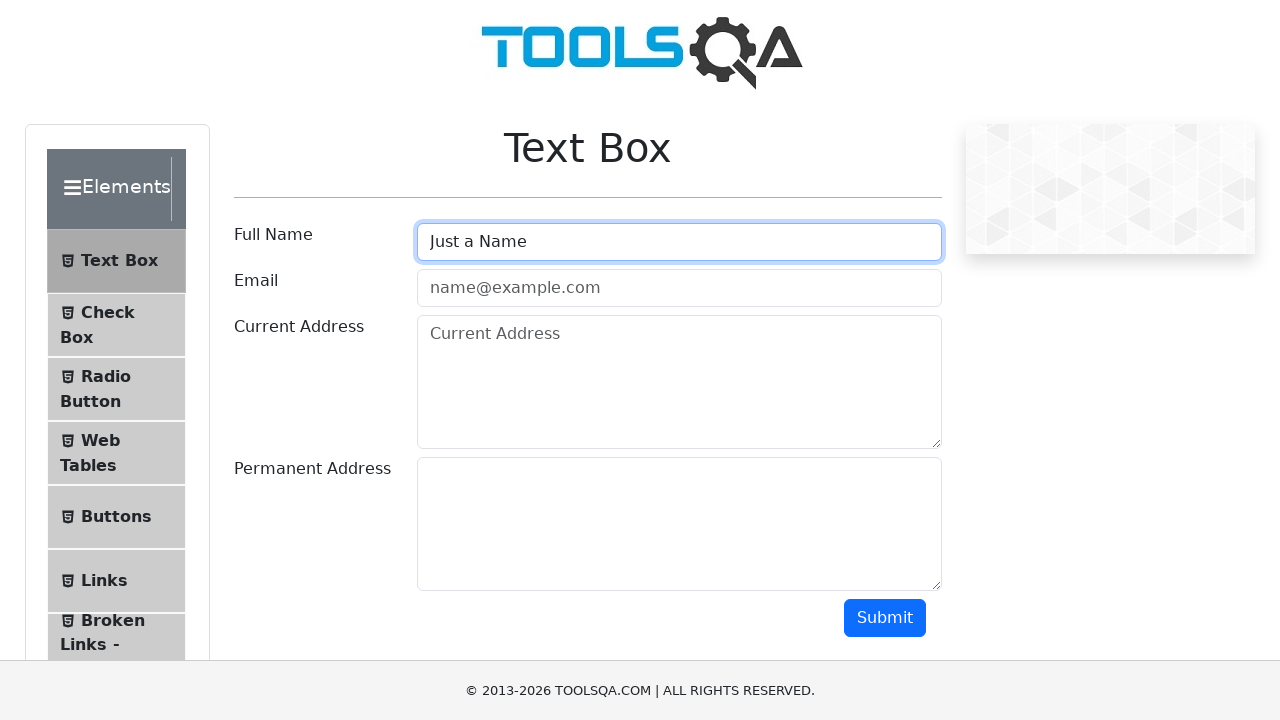

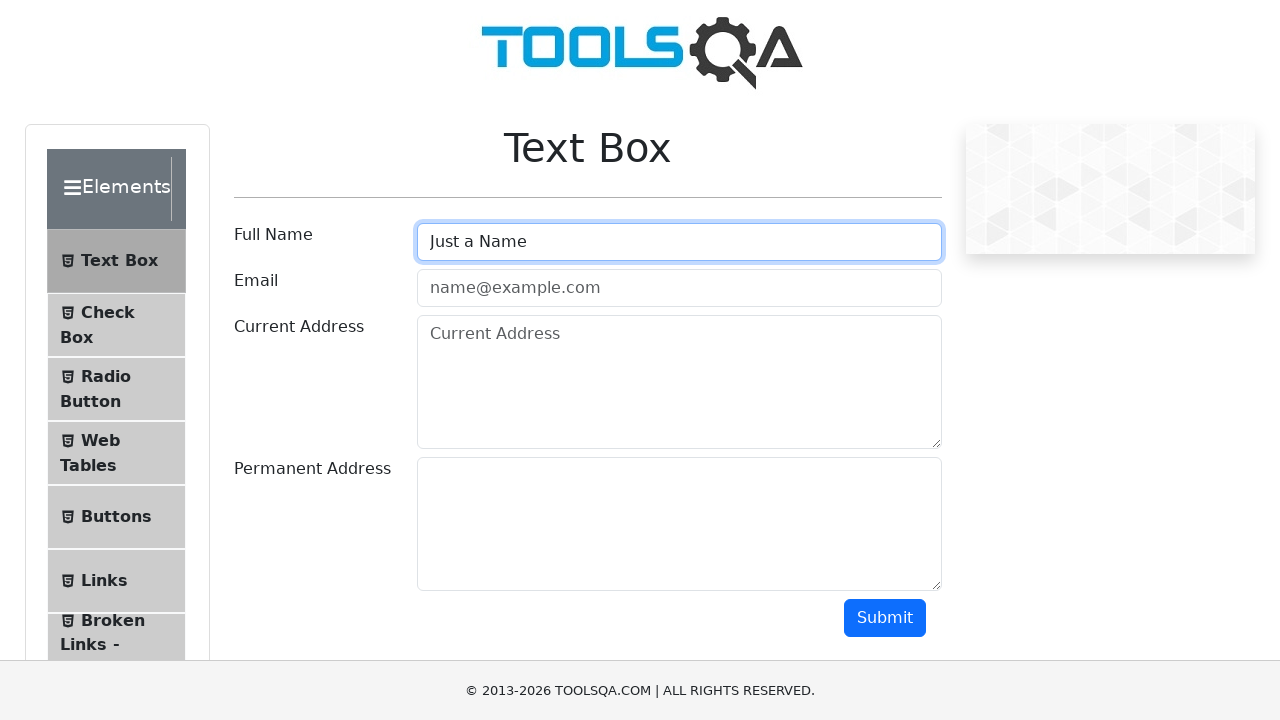